Sets the zoom level of the page to 90%

Starting URL: https://example.com

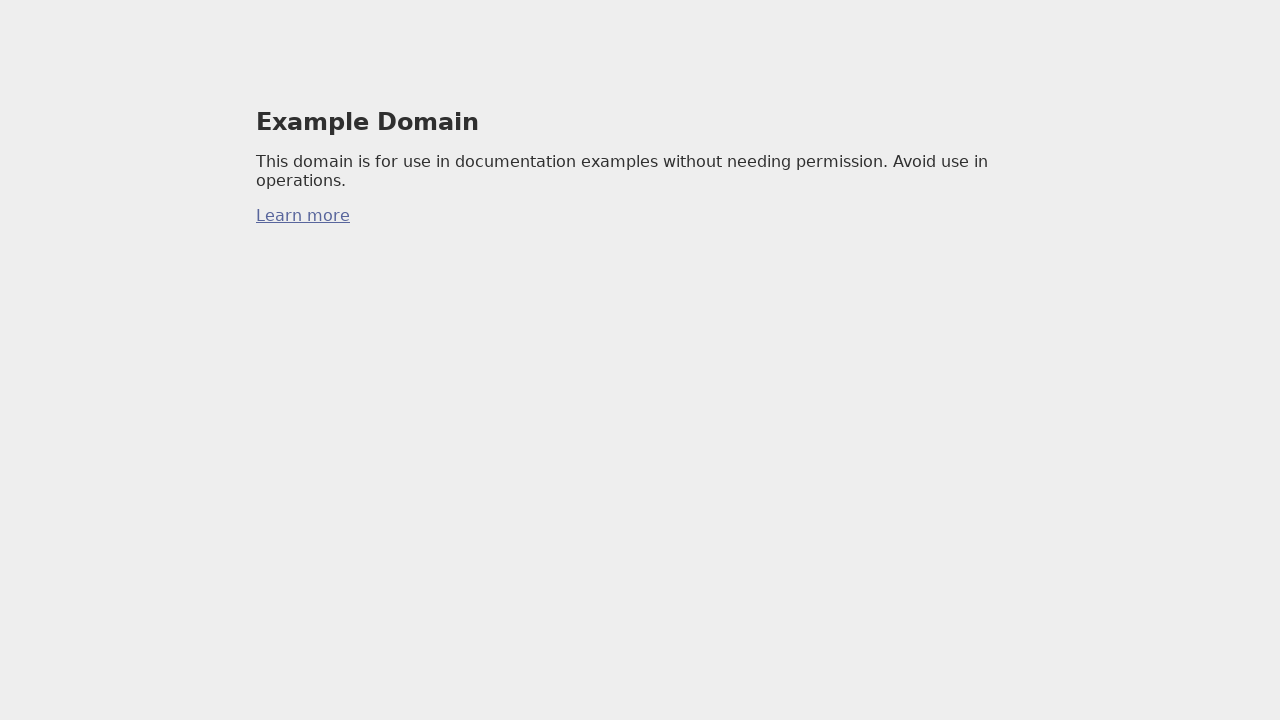

Set page zoom level to 90%
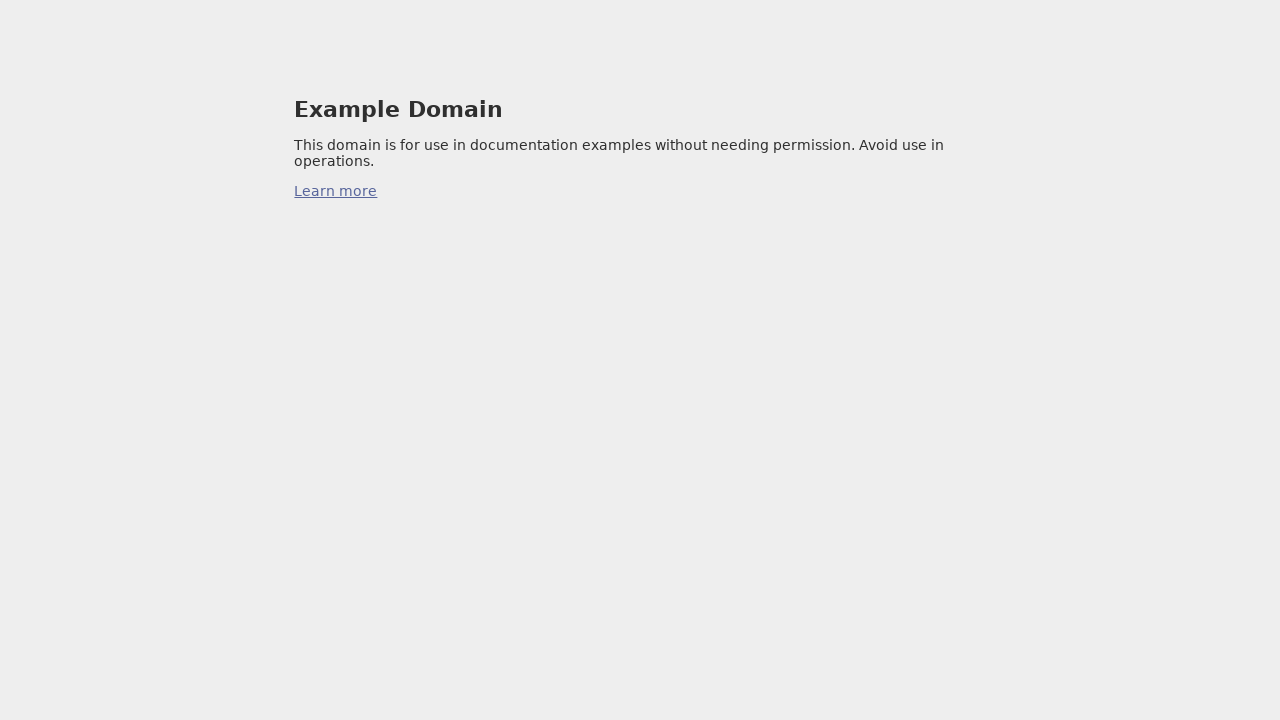

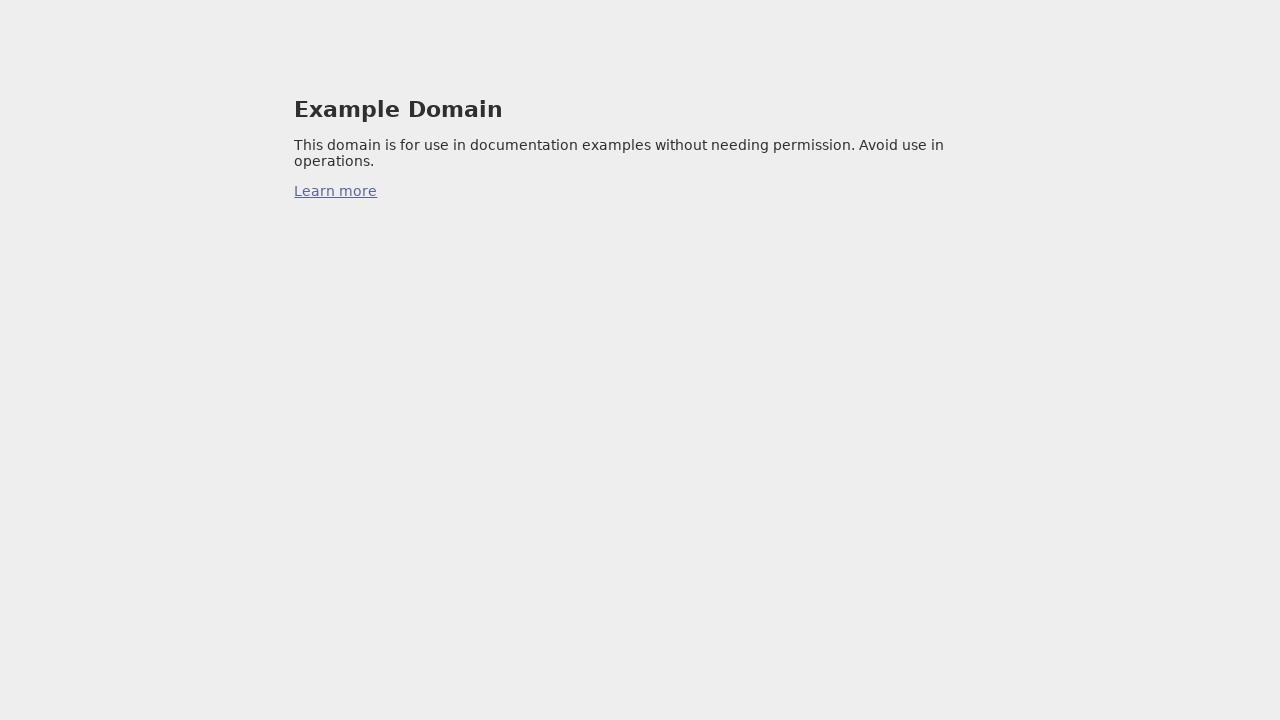